Tests the FAQ page by navigating to it, clicking on FAQ accordion items to expand and collapse them, and verifying visibility states

Starting URL: https://www.cambridgebadmintonclub.com/

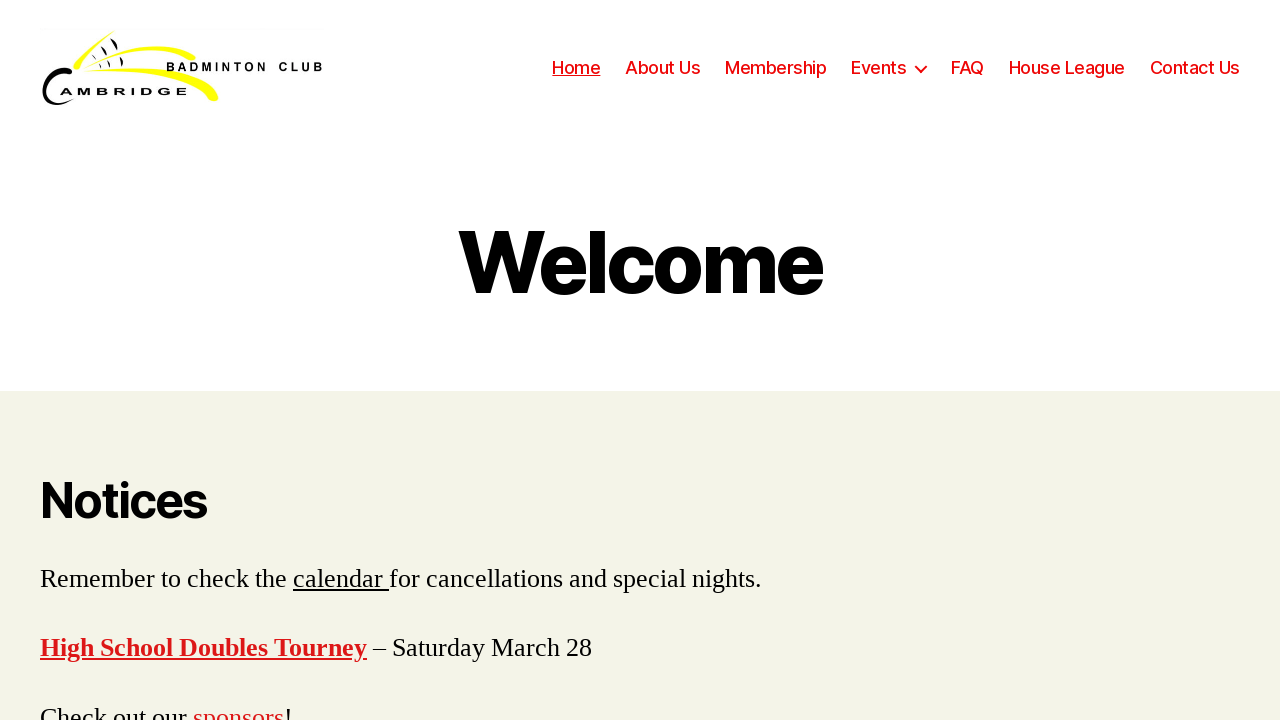

Clicked on FAQ menu item at (968, 68) on #menu-item-1198
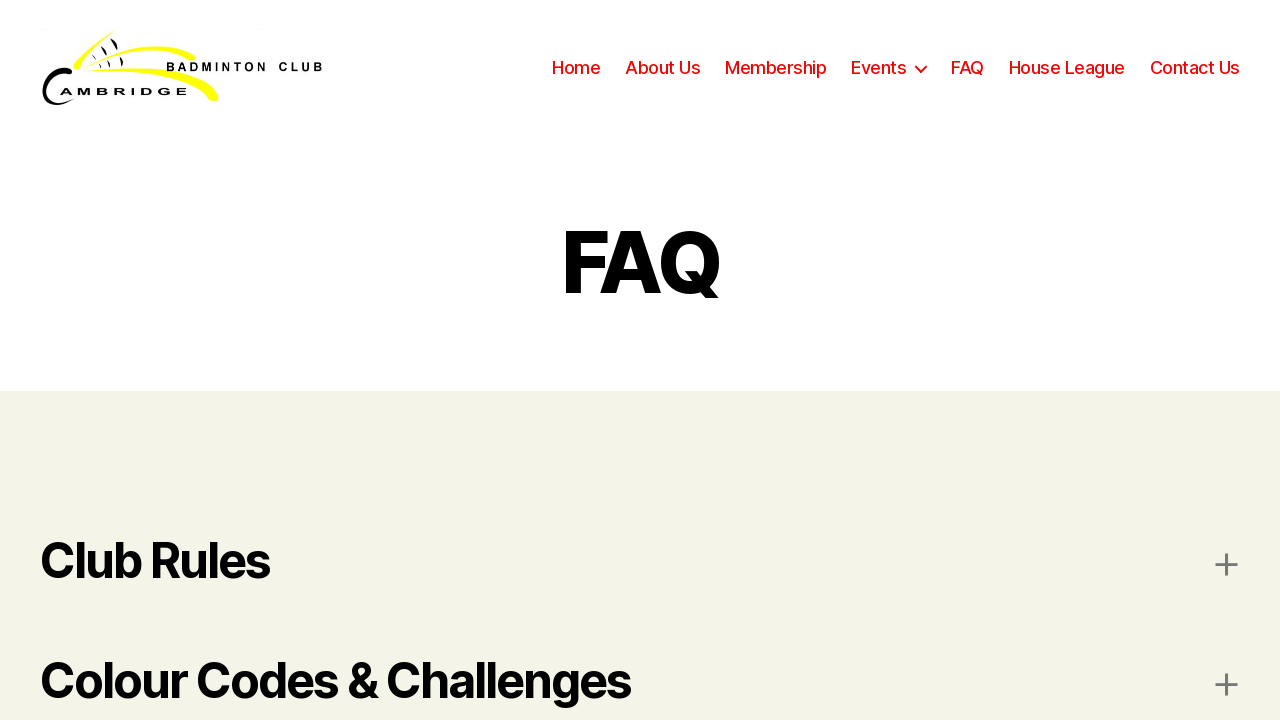

Verified page title is 'FAQ – Cambridge Badminton Club'
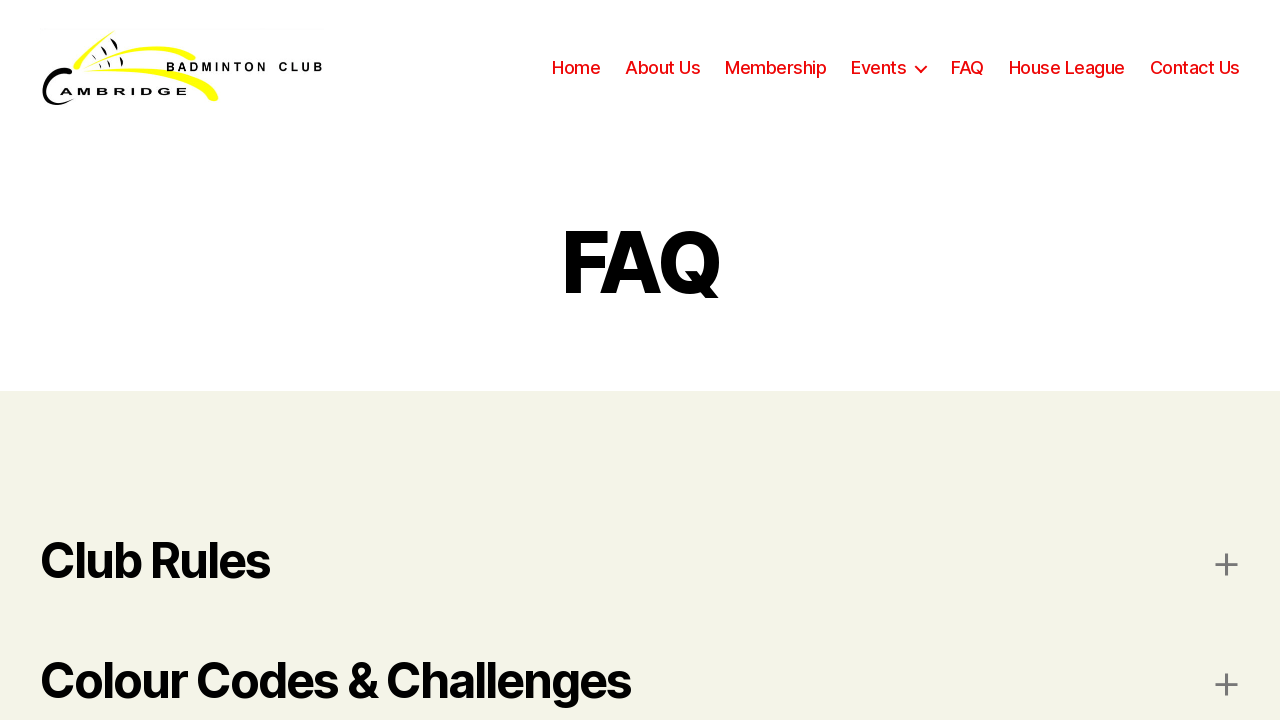

Clicked FAQ accordion item to expand at (640, 561) on #at-820
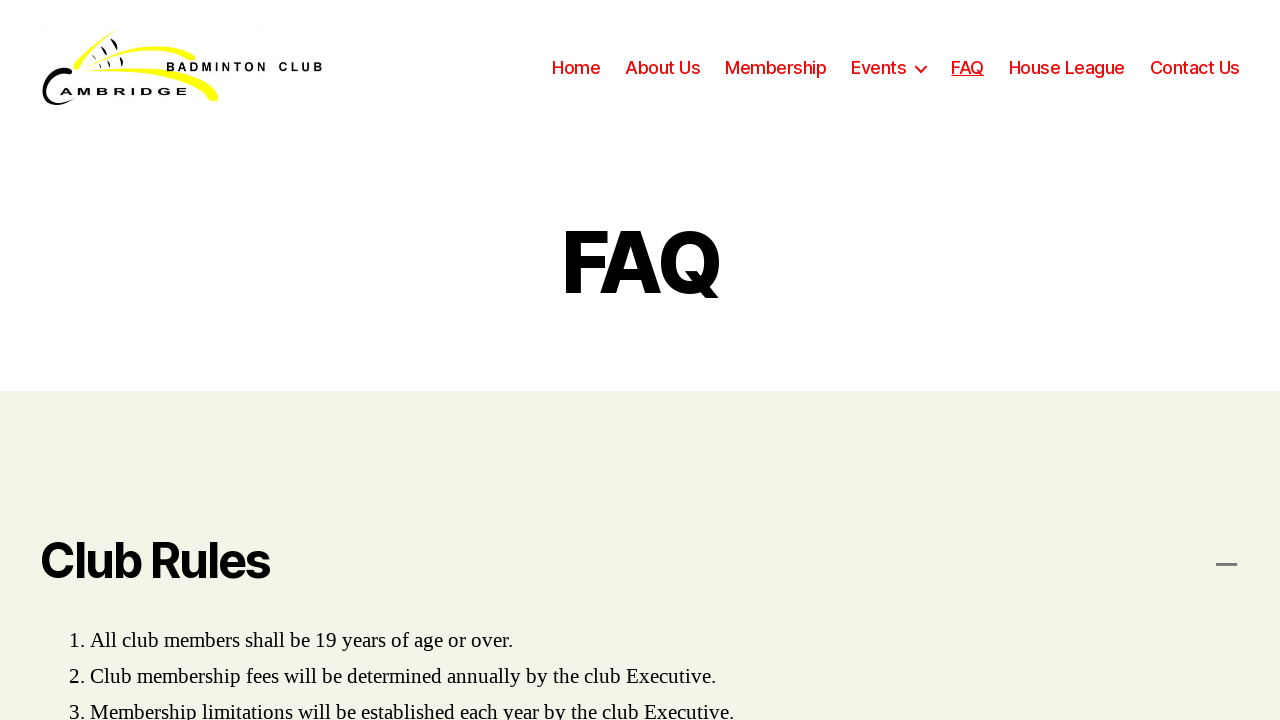

Accordion content became visible
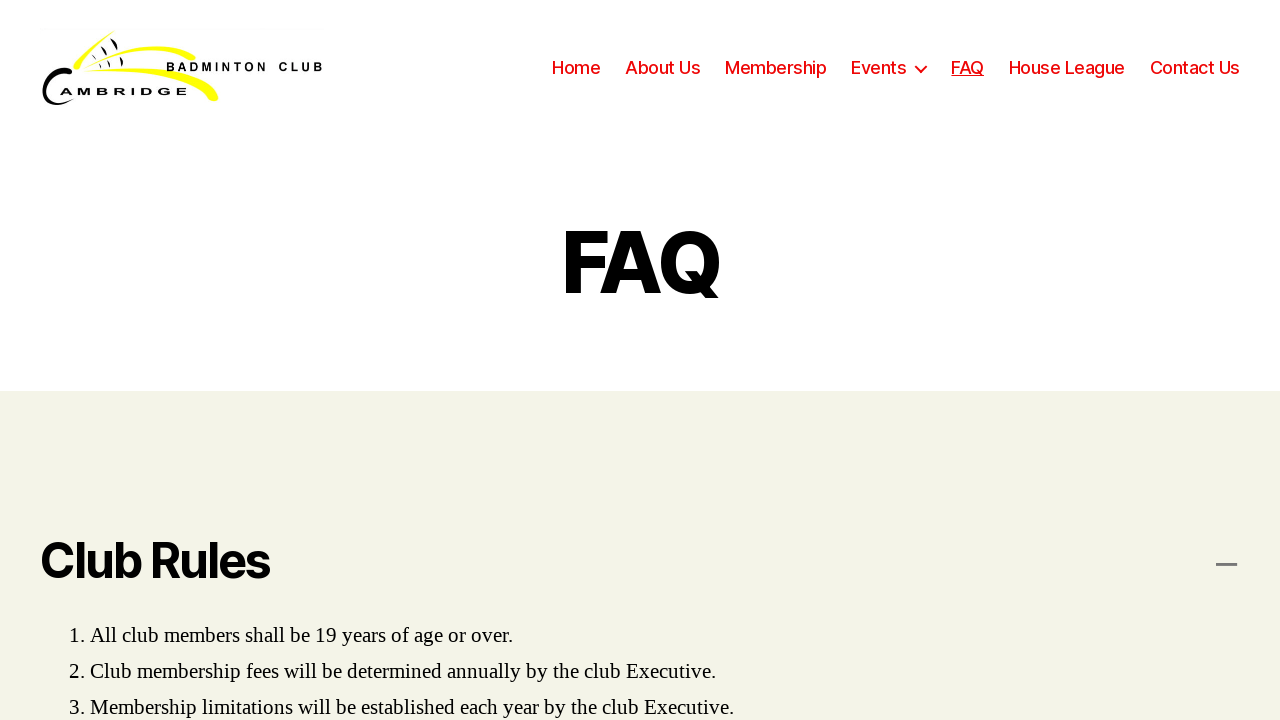

Clicked FAQ accordion item to collapse at (640, 561) on #at-820
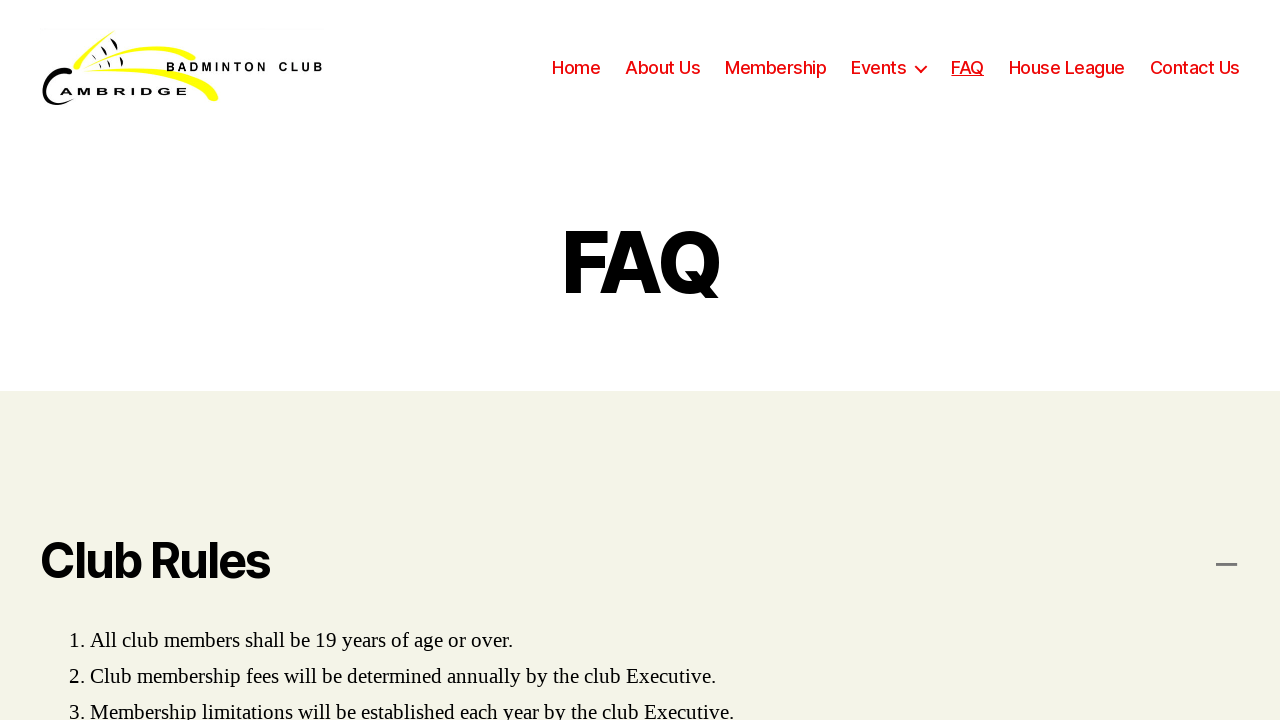

Verified accordion content is hidden after collapse
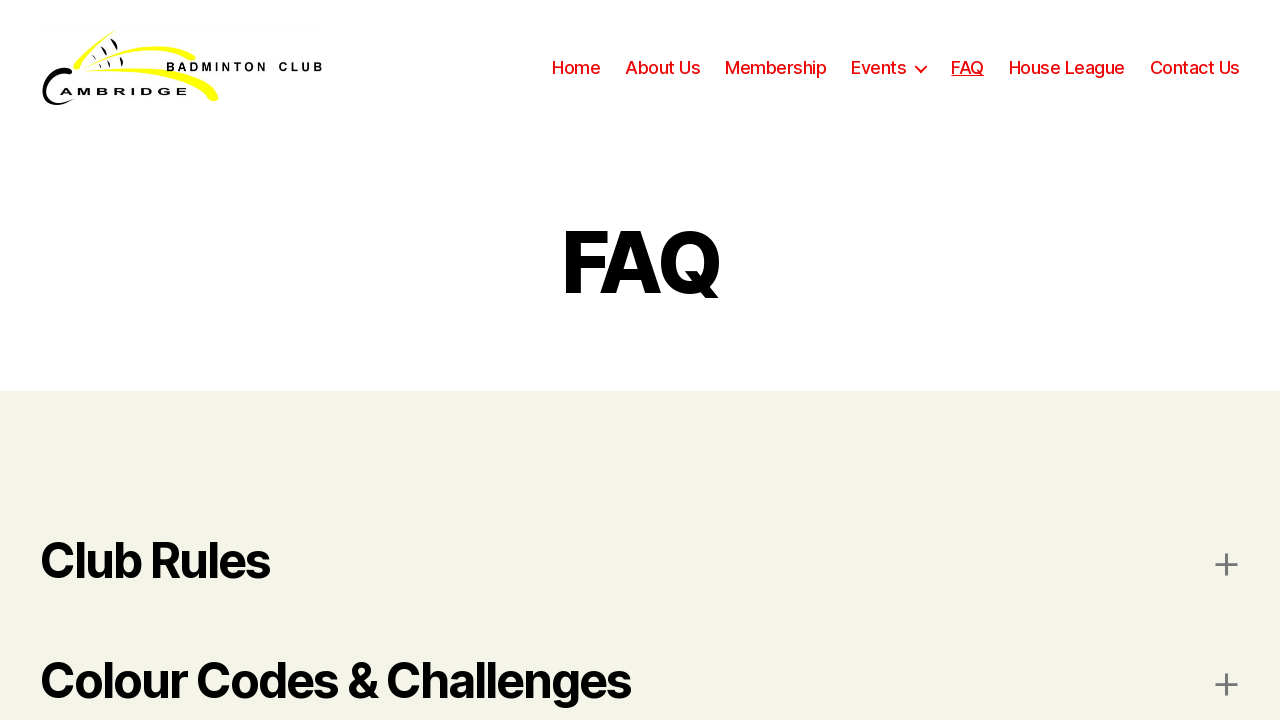

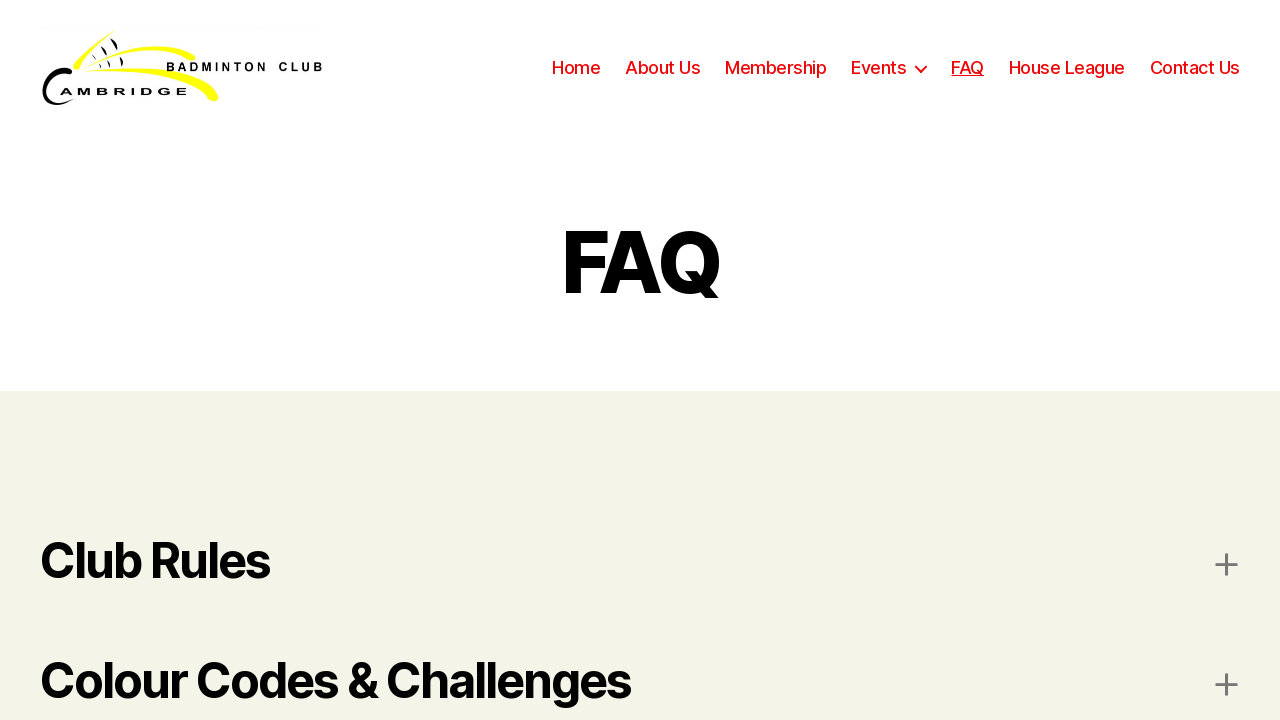